Tests a student webcam/streaming application by entering a webcam identifier name and clicking OK to join. The test sets up fake media devices and grants camera/microphone permissions.

Starting URL: https://live.monetanalytics.com/stu_proc/student.html#

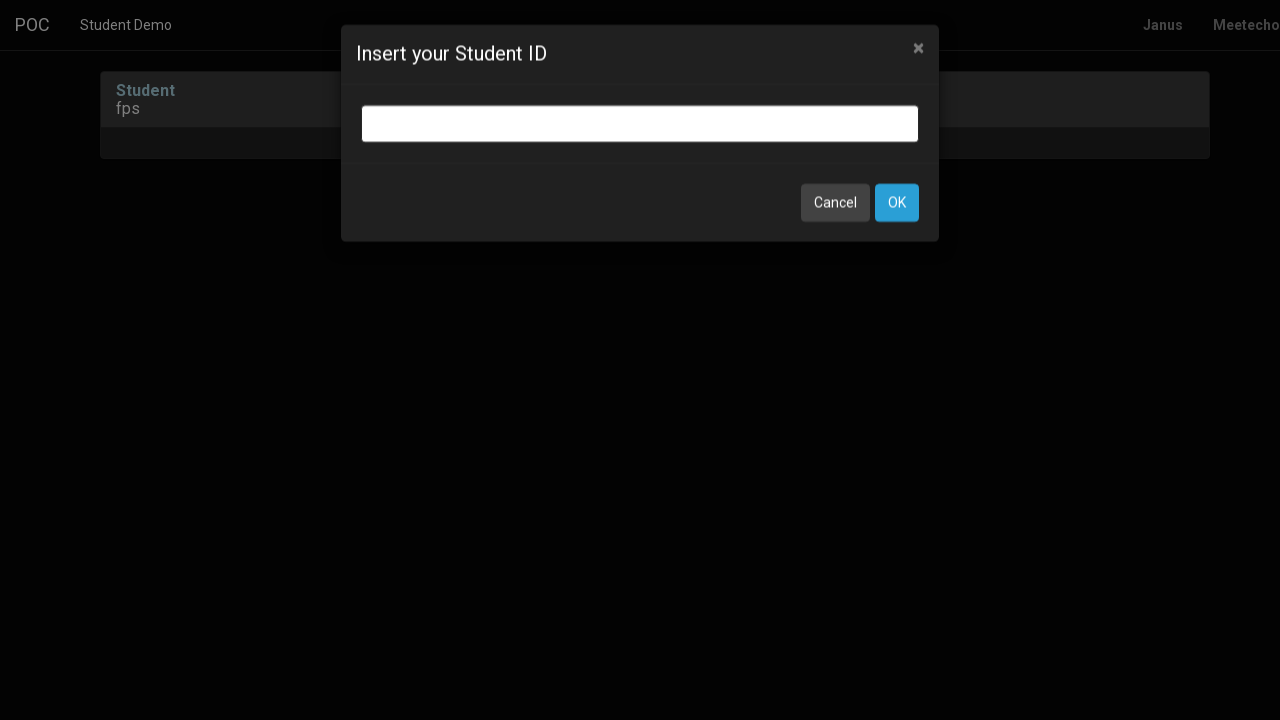

Granted camera and microphone permissions for live.monetanalytics.com
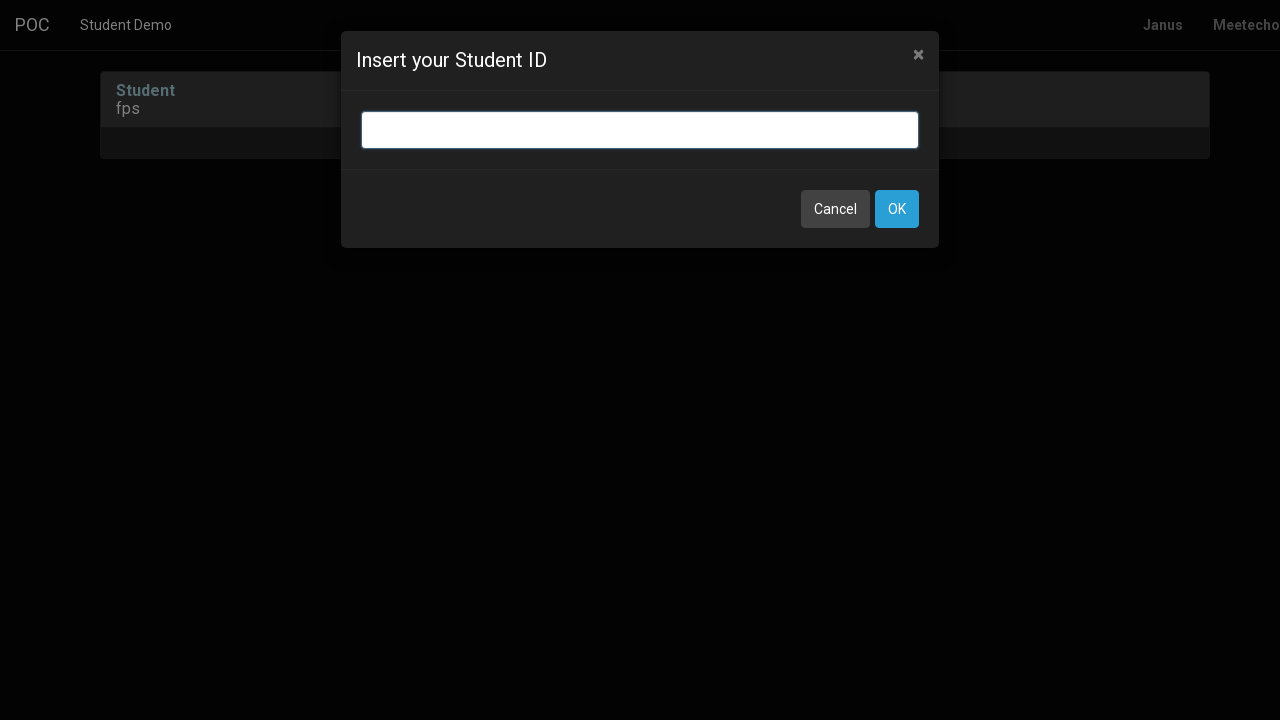

Waited for webcam identifier input field to appear
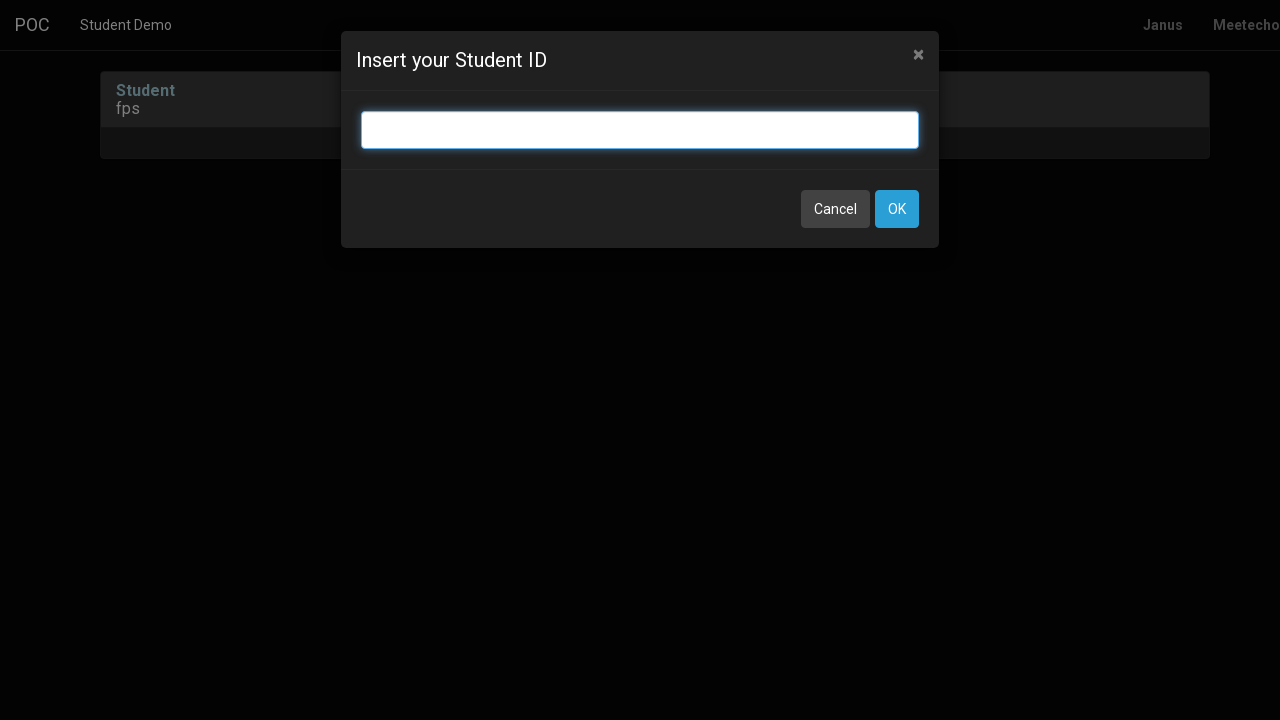

Entered 'Webcam4' as the webcam identifier on input.bootbox-input.bootbox-input-text.form-control
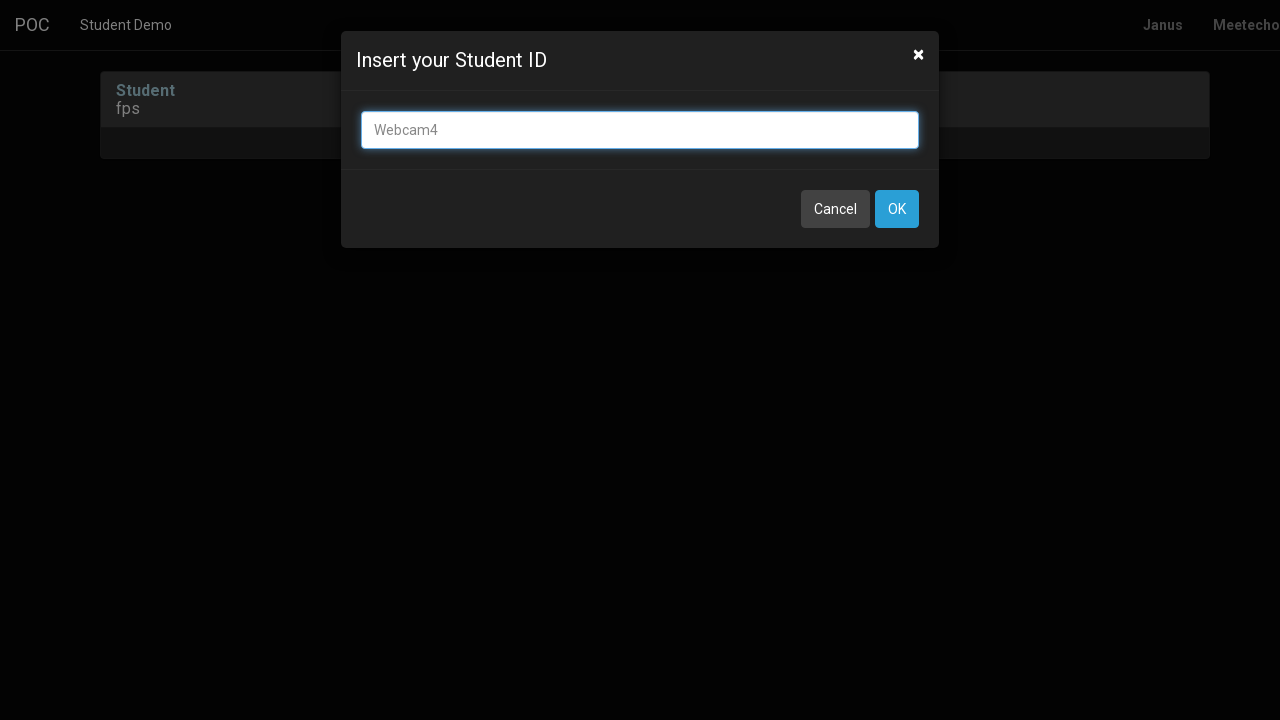

Clicked OK button to join the streaming session at (897, 209) on button:has-text('OK')
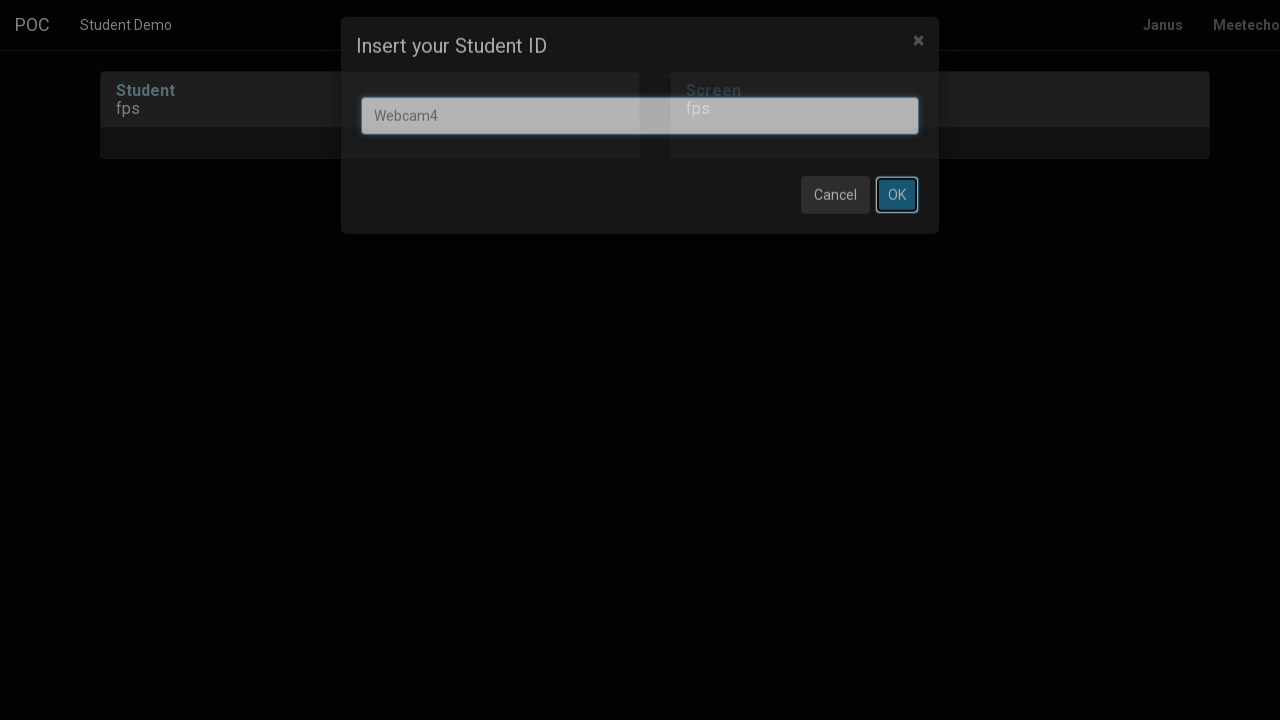

Waited 3 seconds for page to process the join action
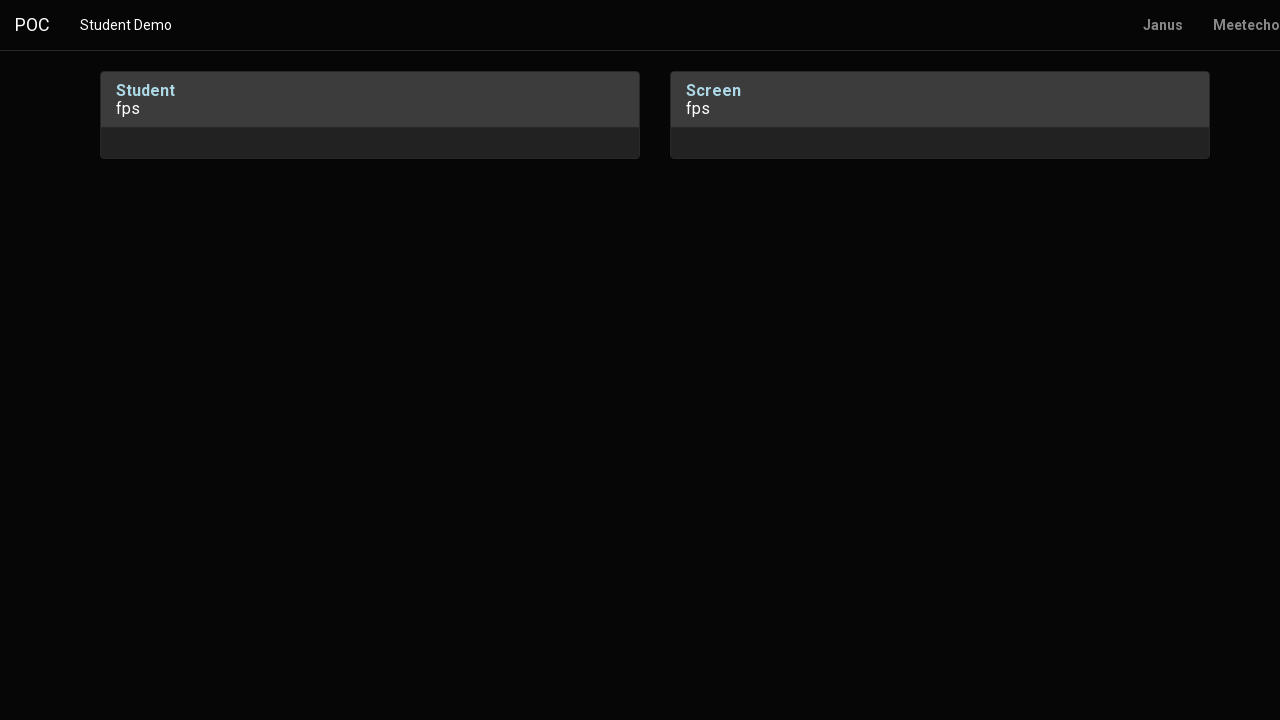

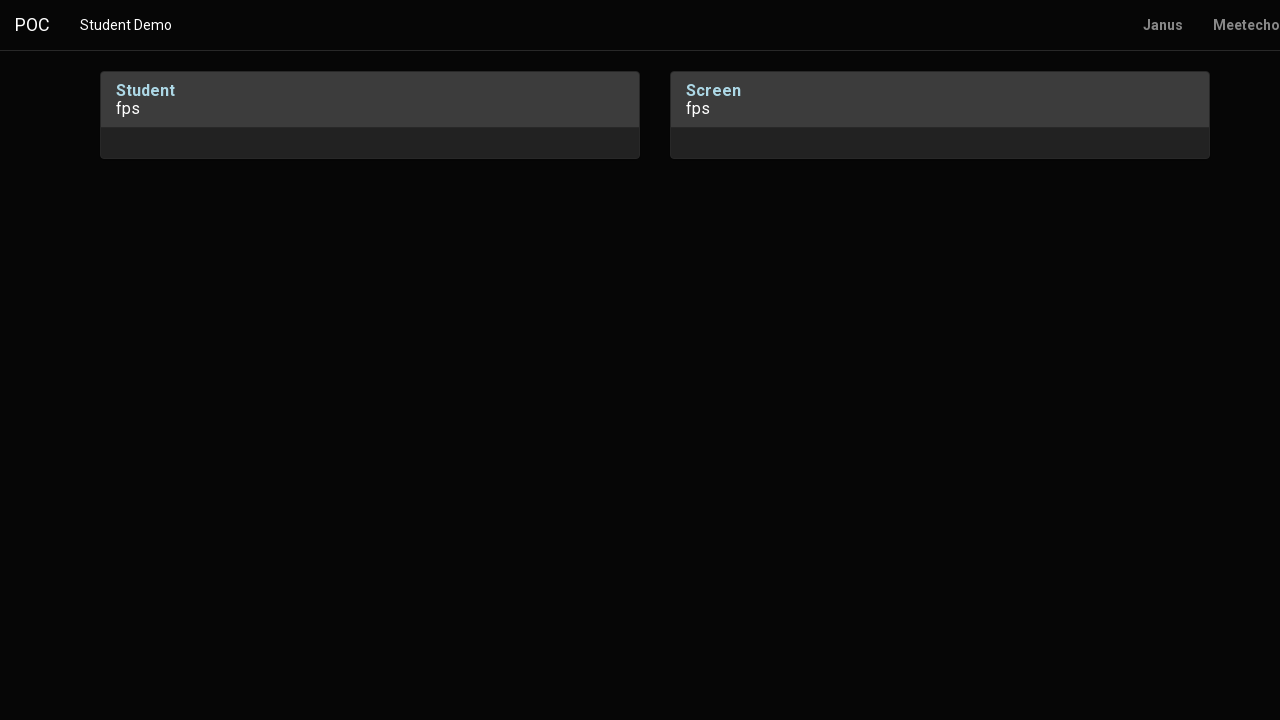